Tests a data types form submission by filling in various fields (name, address, contact info, job details) while intentionally leaving the zip code empty, then verifies that the zip code field displays an error state after submission.

Starting URL: https://bonigarcia.dev/selenium-webdriver-java/data-types.html

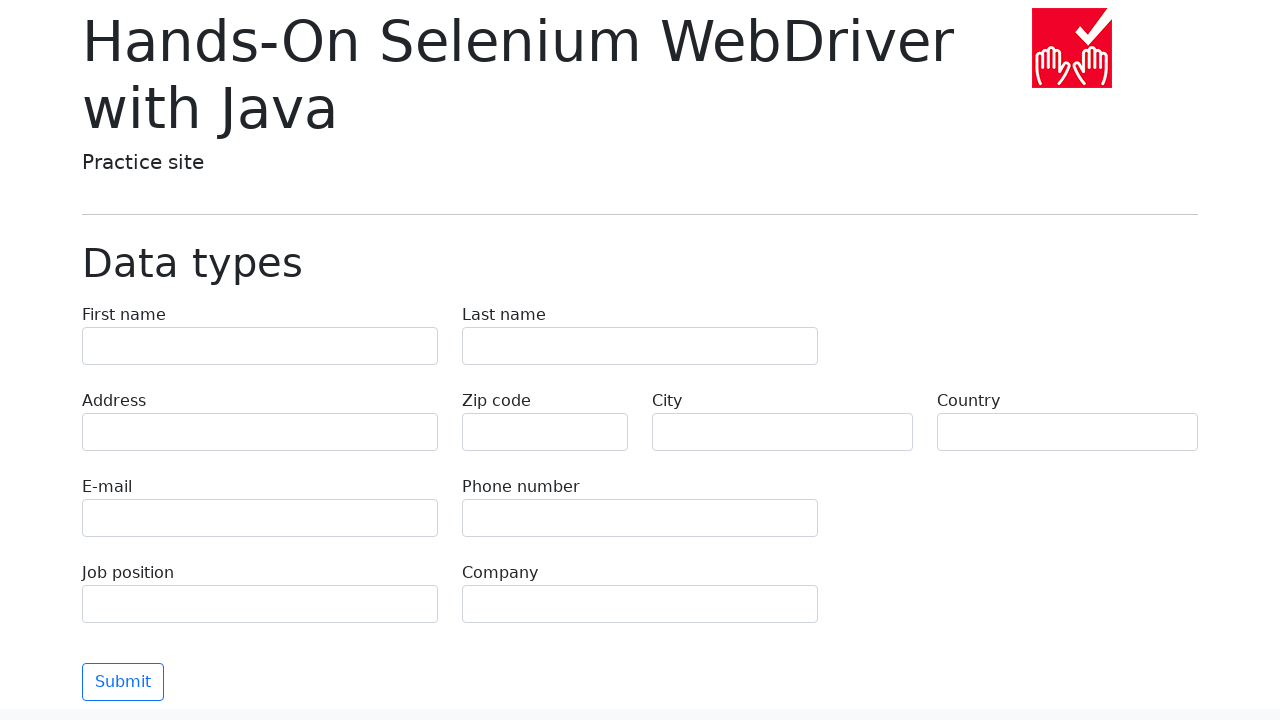

Filled first name field with 'Ivan' on [name='first-name']
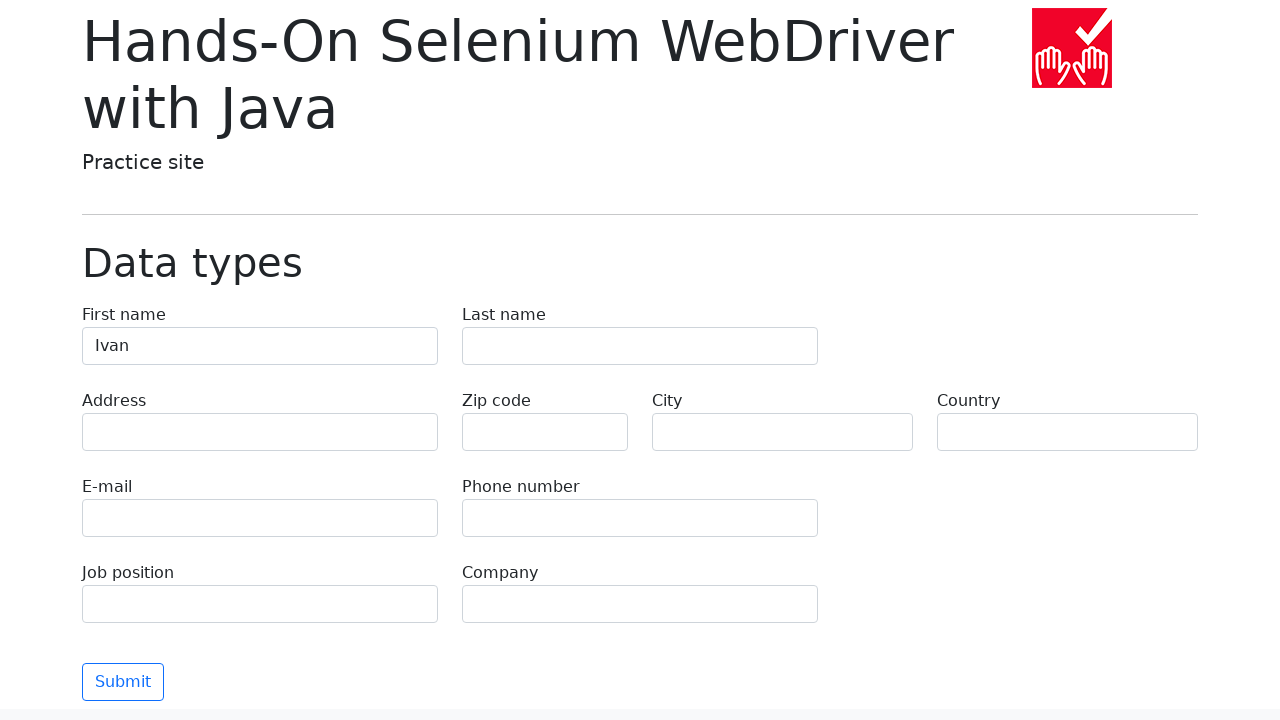

Filled last name field with 'Petrov' on [name='last-name']
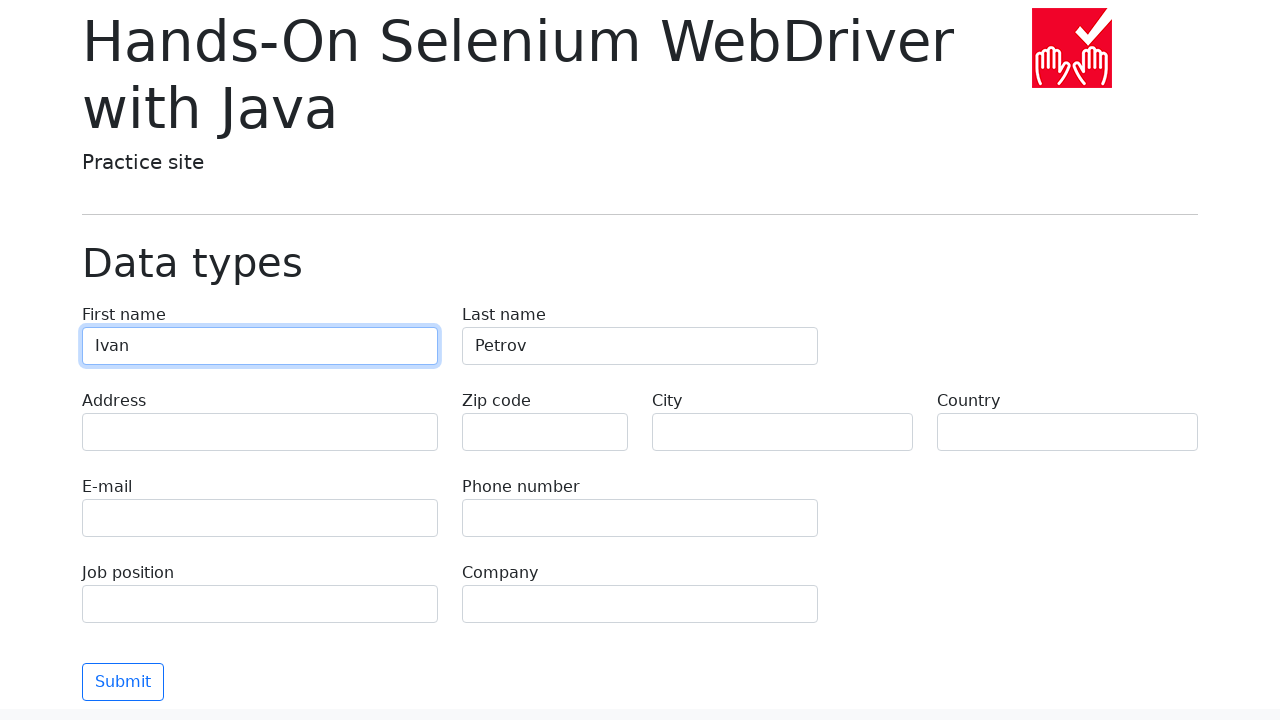

Filled address field with 'Lenina,55-3' on [name='address']
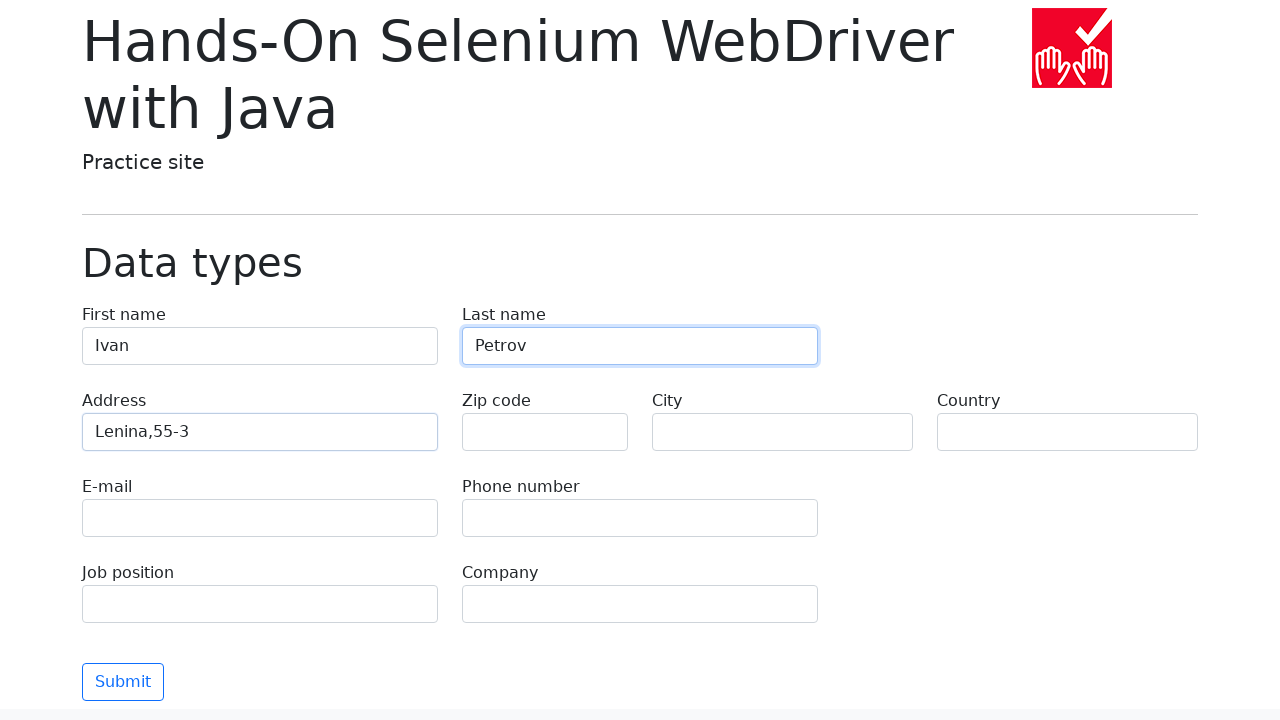

Left zip code field empty intentionally on [name='zip-code']
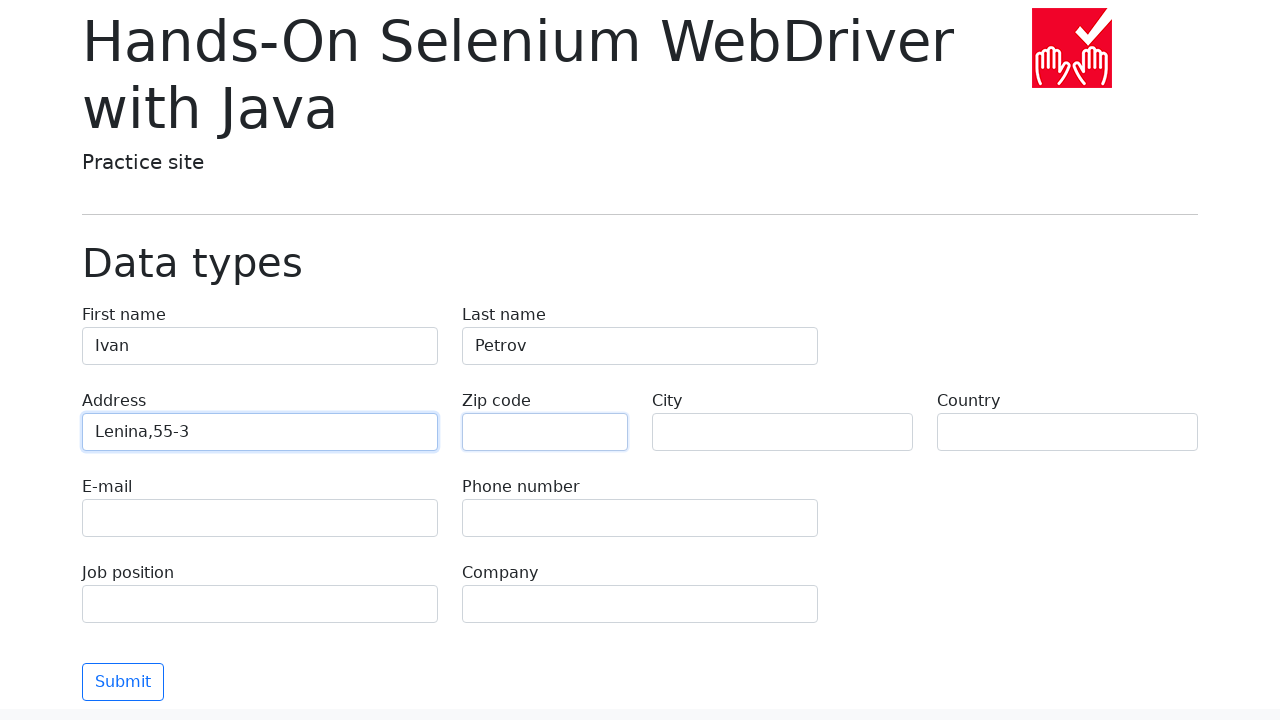

Filled city field with 'Moscow' on [name='city']
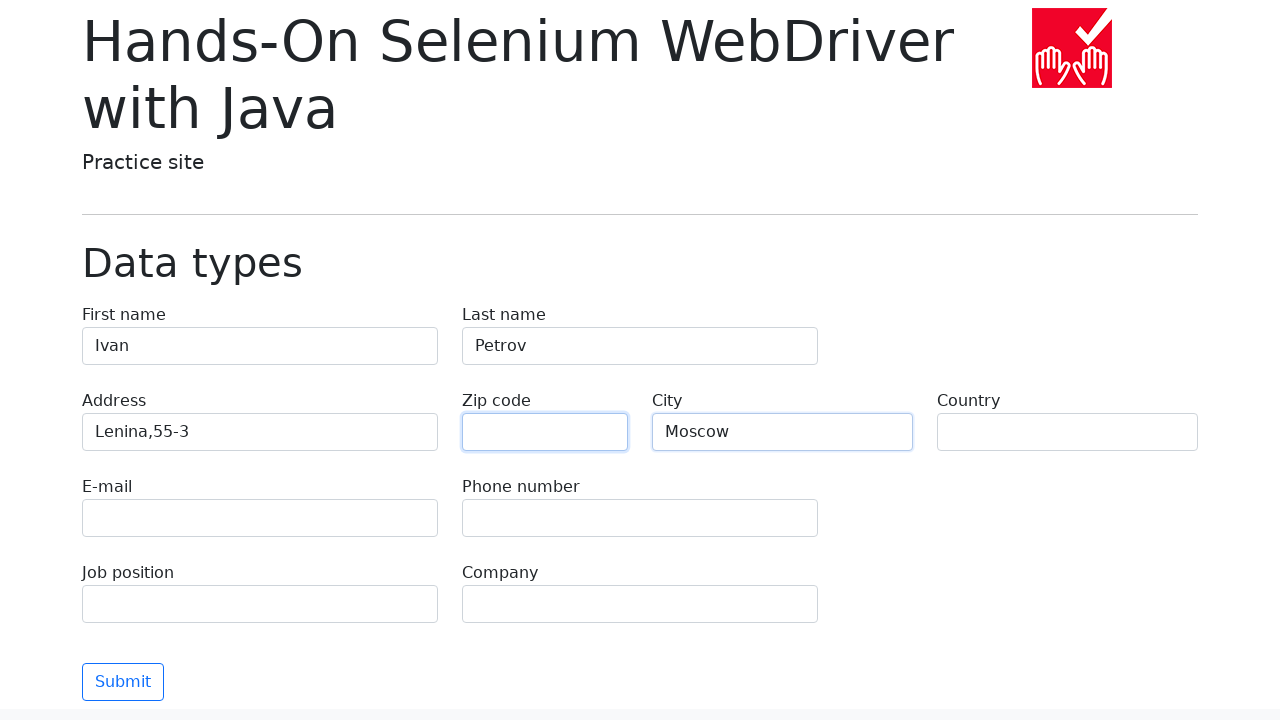

Filled country field with 'Russia' on [name='country']
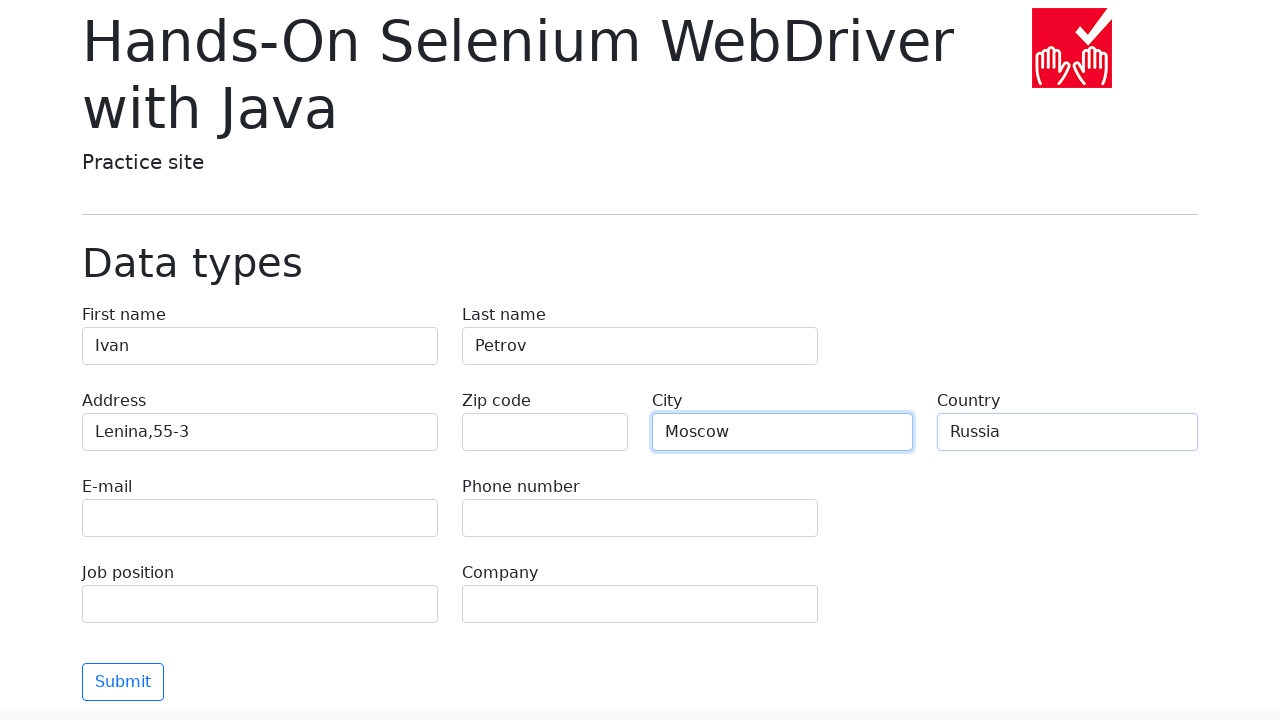

Filled email field with 'test@skypro.com' on [name='e-mail']
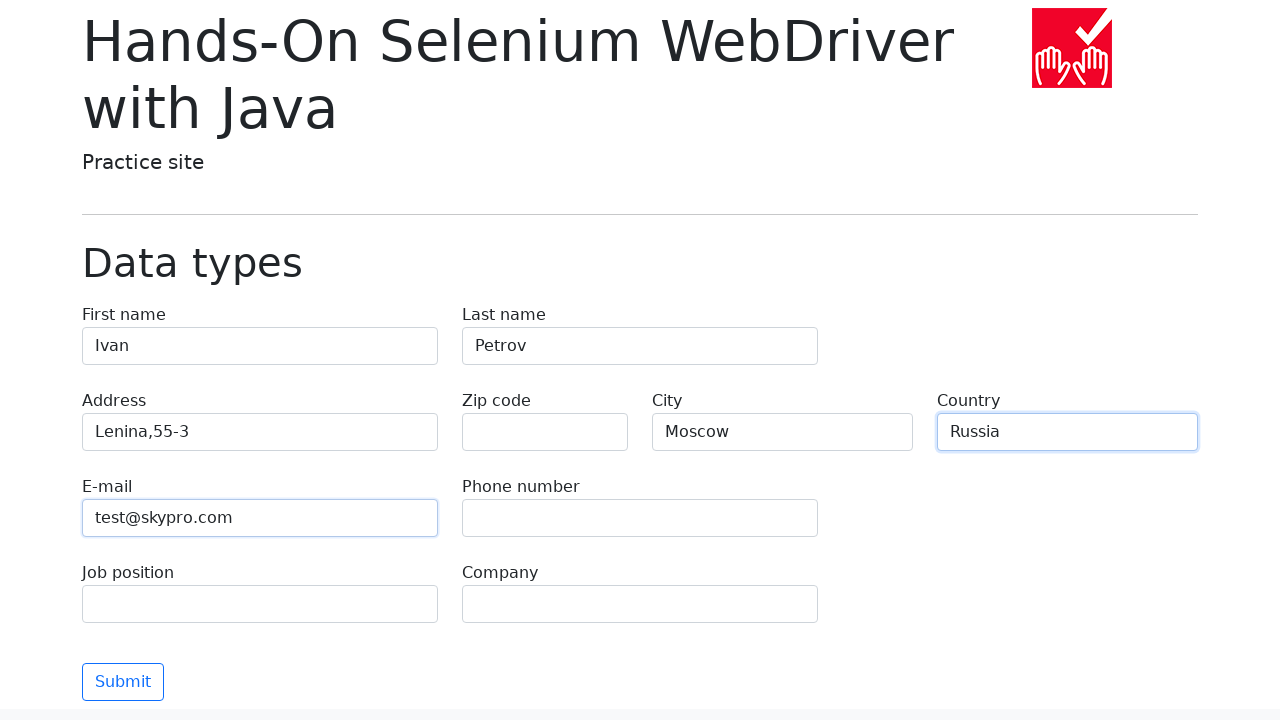

Filled phone field with '+7985899998787' on [name='phone']
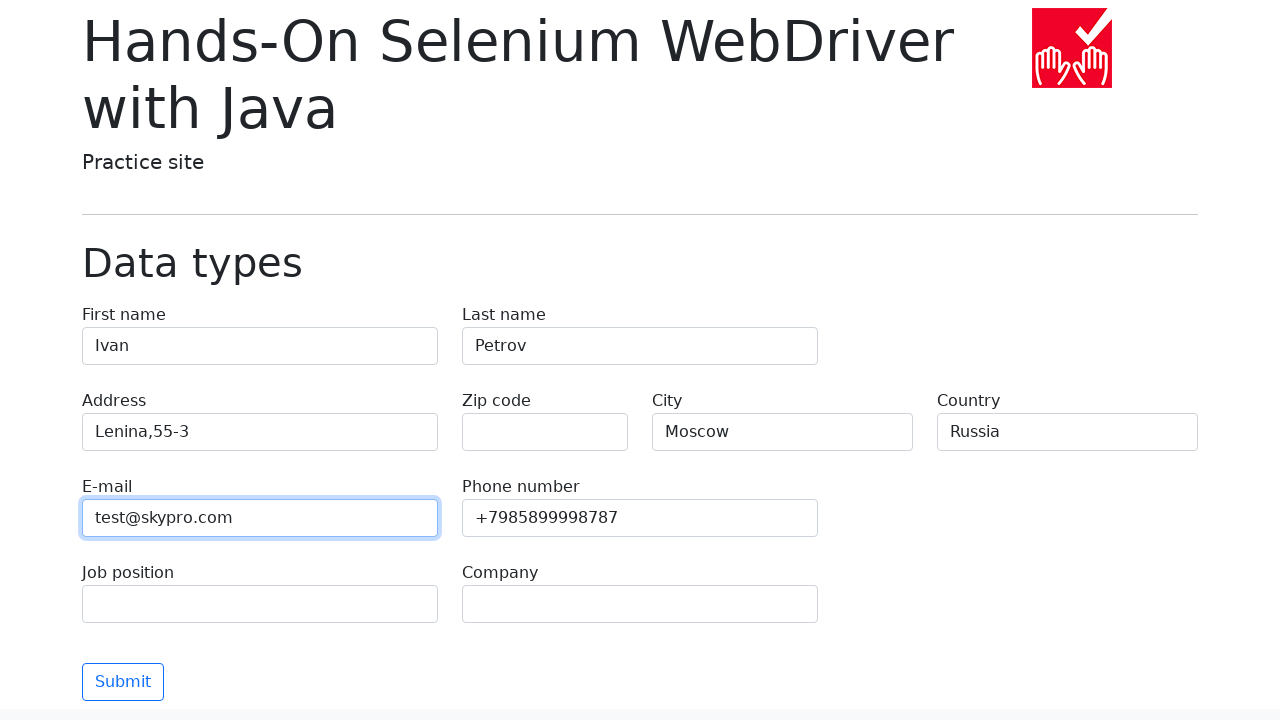

Filled job position field with 'QA' on [name='job-position']
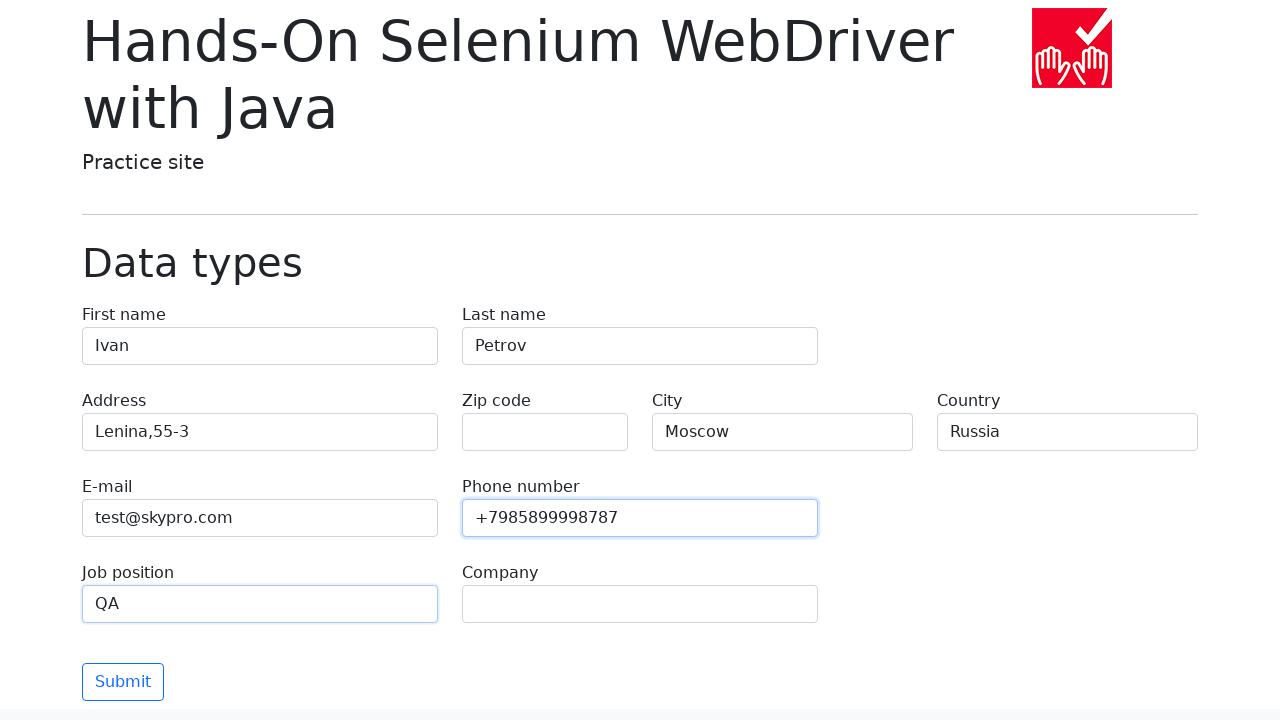

Filled company field with 'SkyPro' on [name='company']
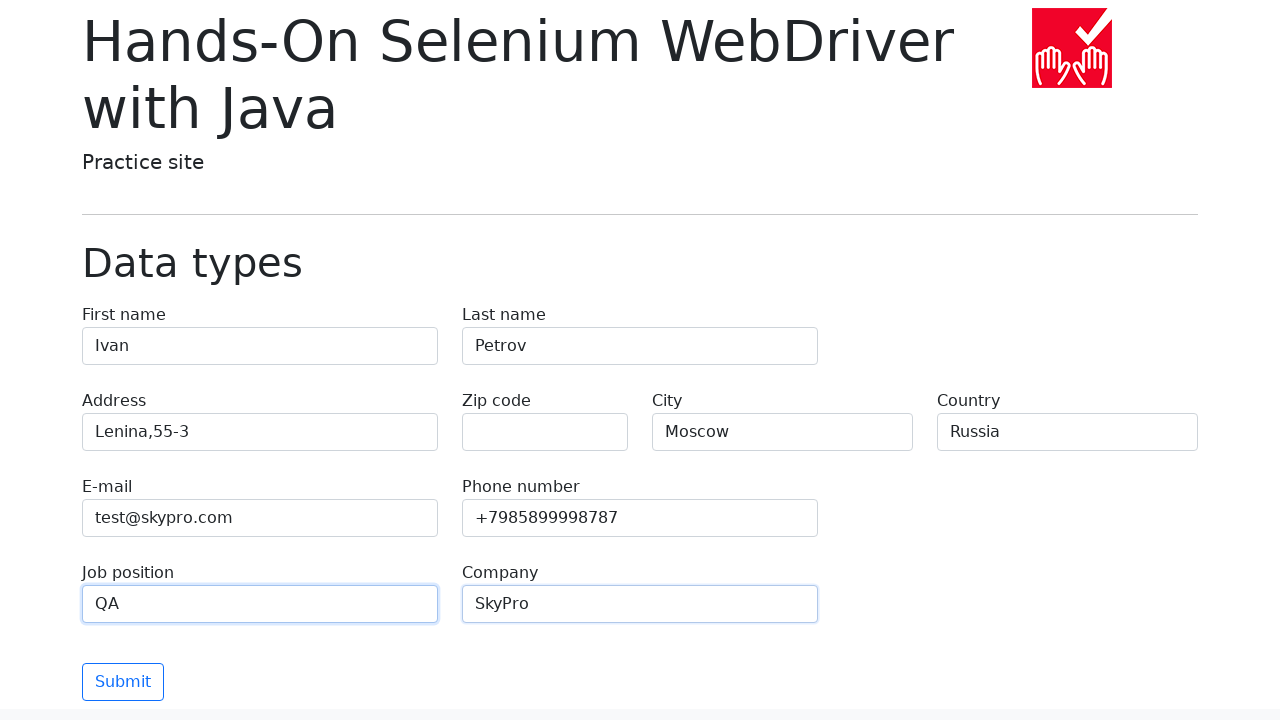

Clicked submit button to submit the form at (123, 682) on xpath=//button[text()='Submit']
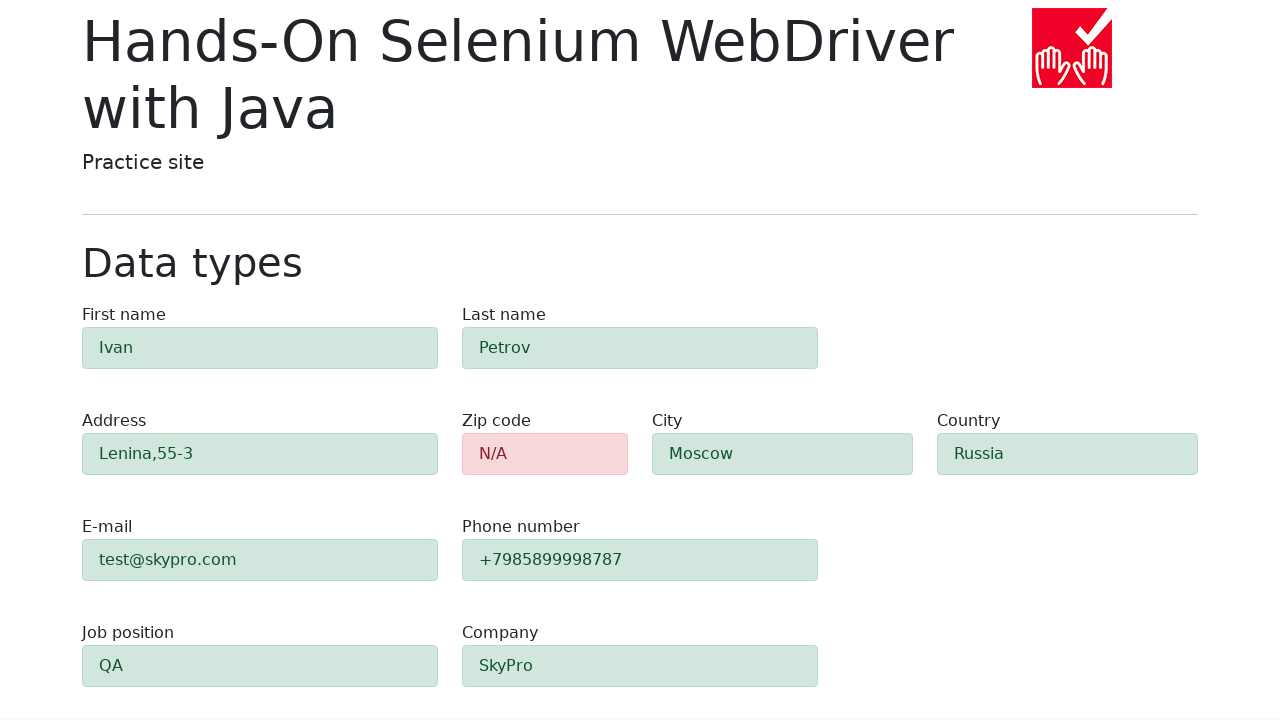

Verified zip code field displayed error state after form submission
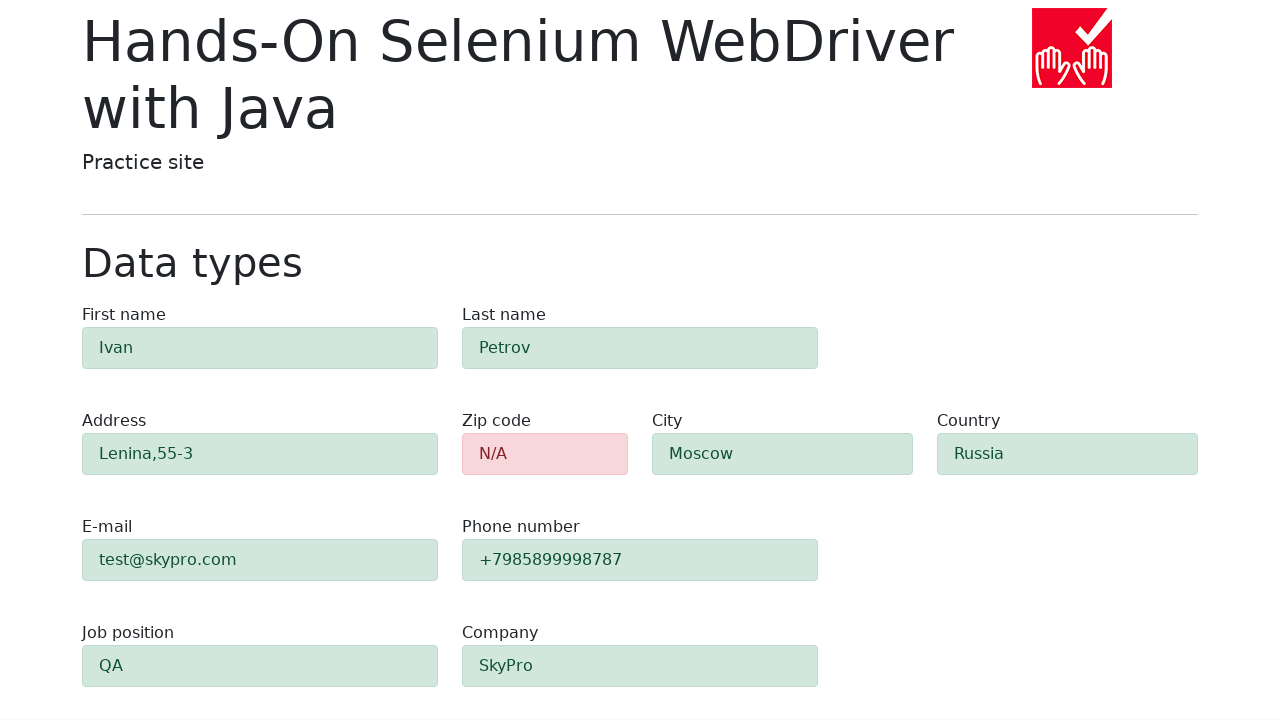

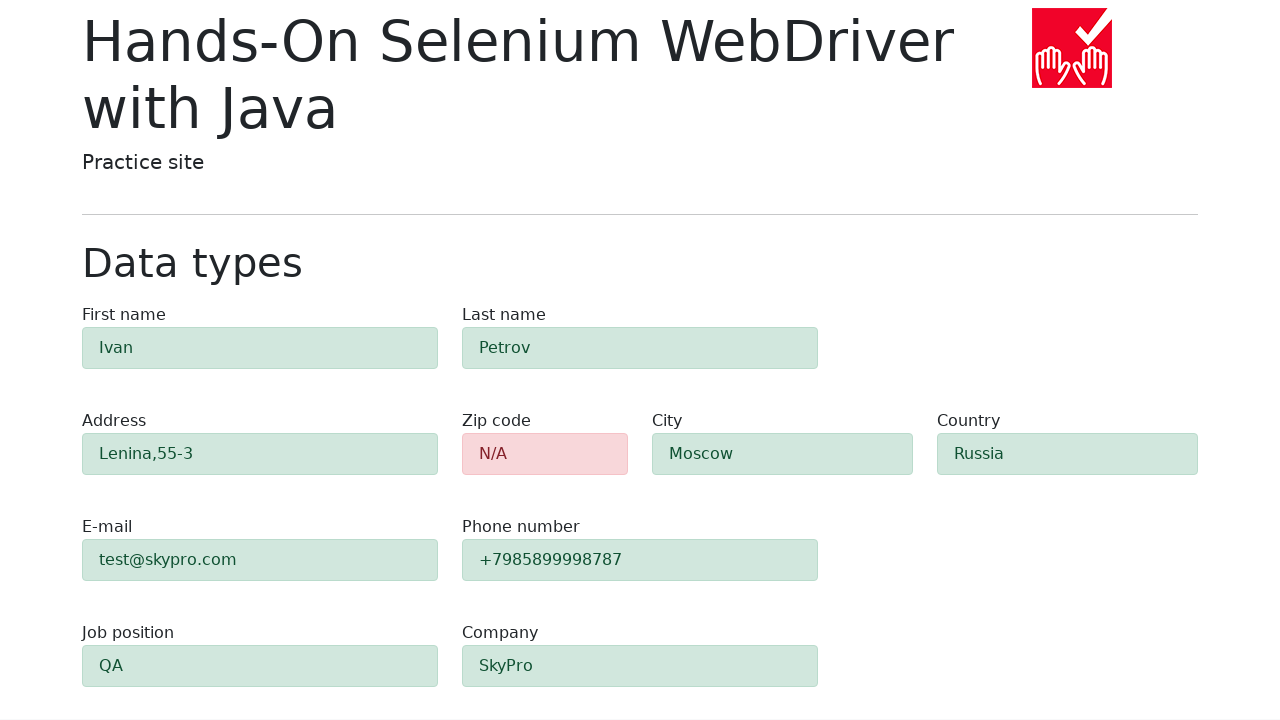